Tests dynamic content loading by clicking a start button and waiting for hidden content to become visible using fluent wait functionality

Starting URL: https://the-internet.herokuapp.com/dynamic_loading/1

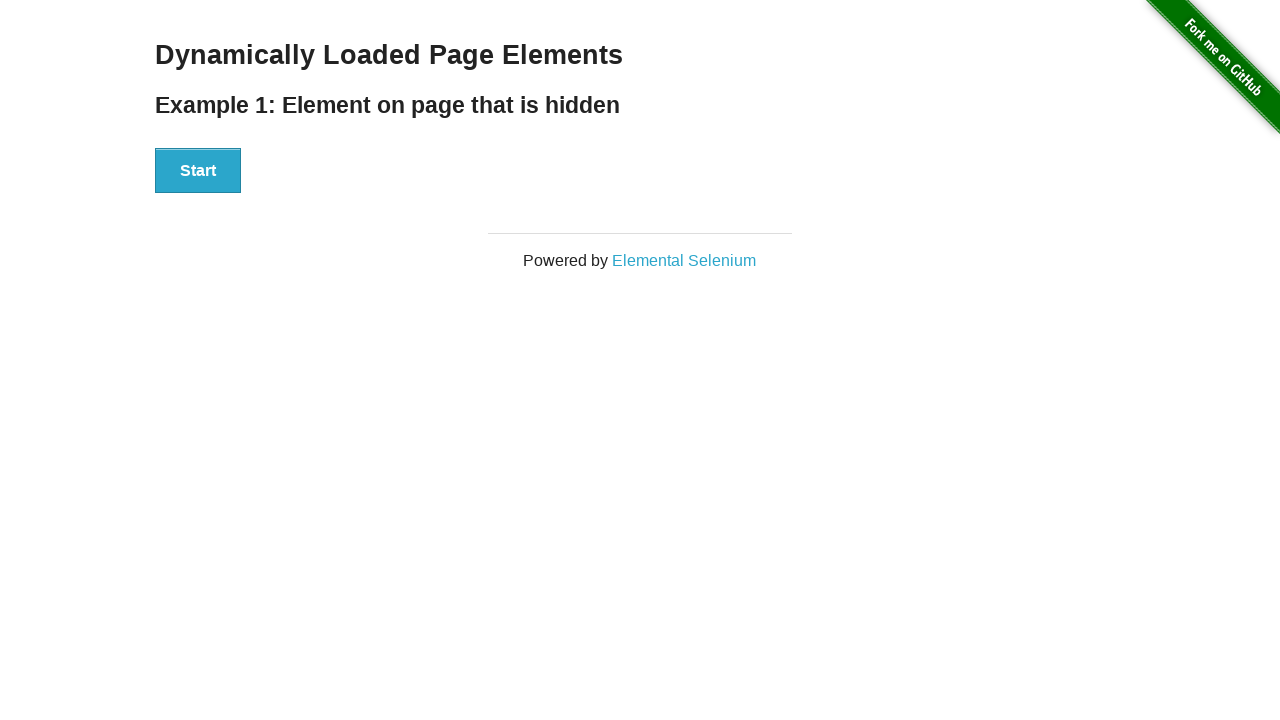

Navigated to dynamic loading test page
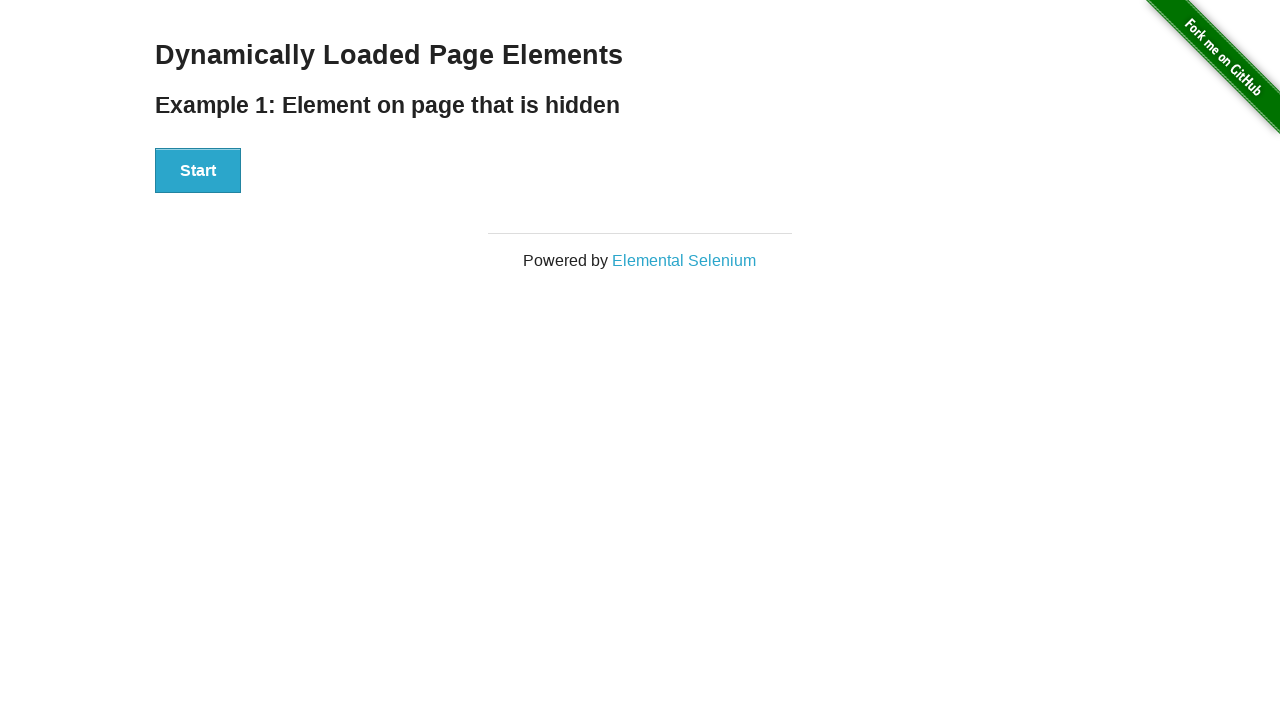

Clicked start button to trigger dynamic content loading at (198, 171) on xpath=//div[@id='start']//button
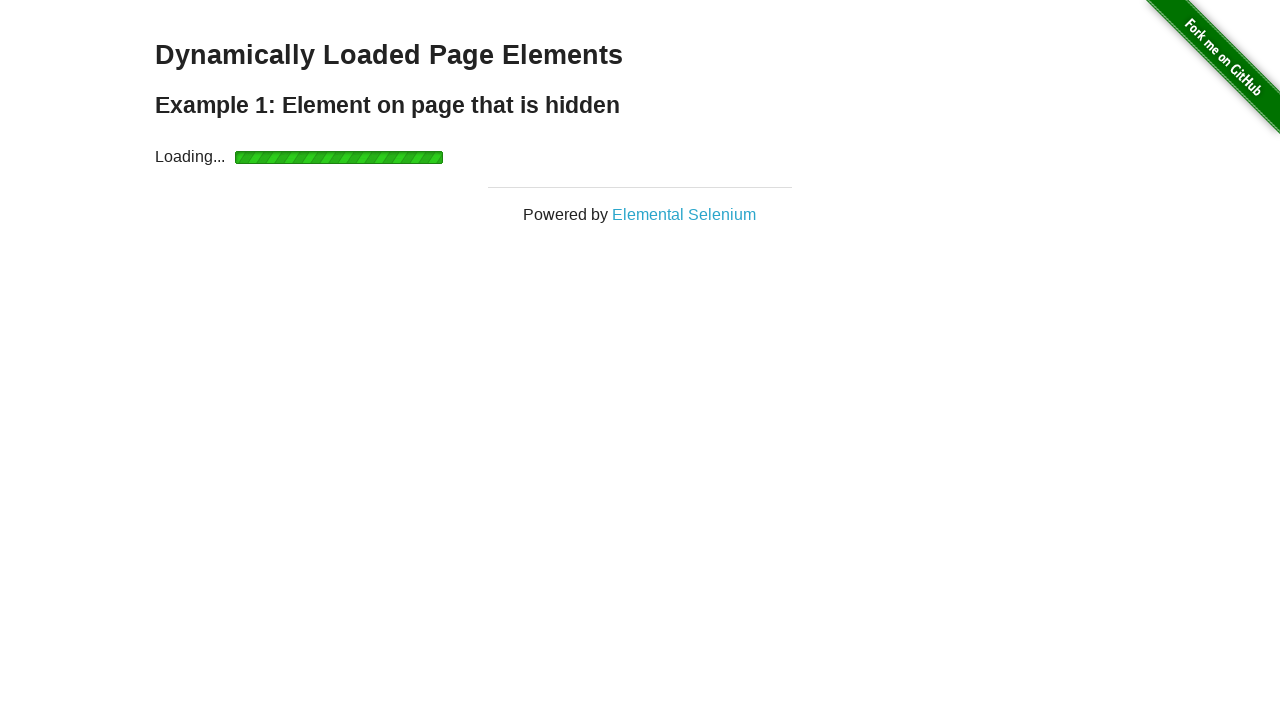

Dynamically loaded content became visible
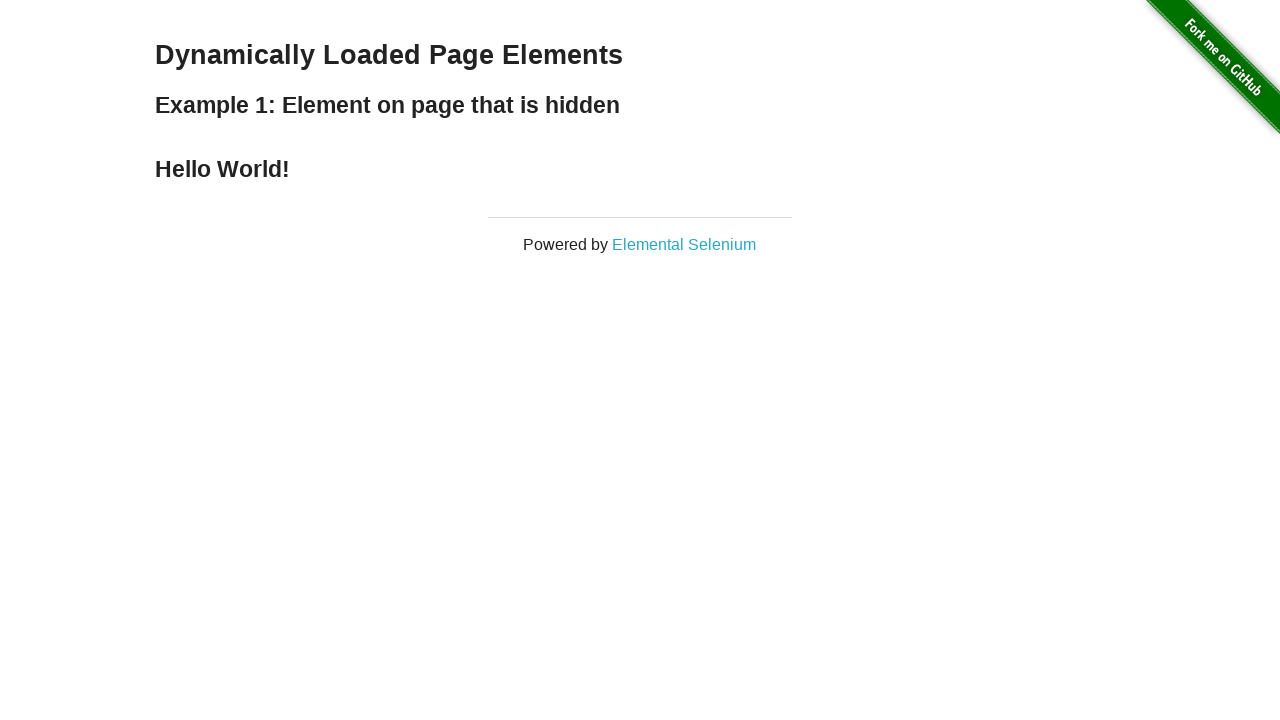

Verified that finish element is visible
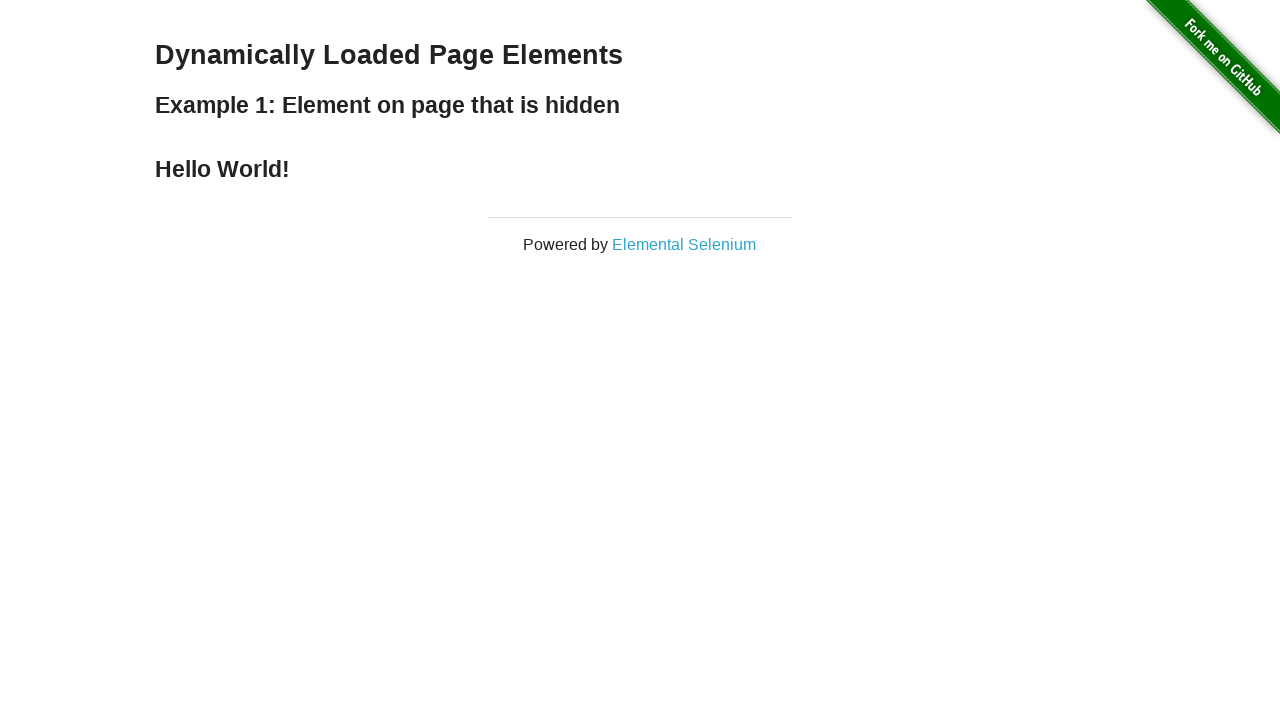

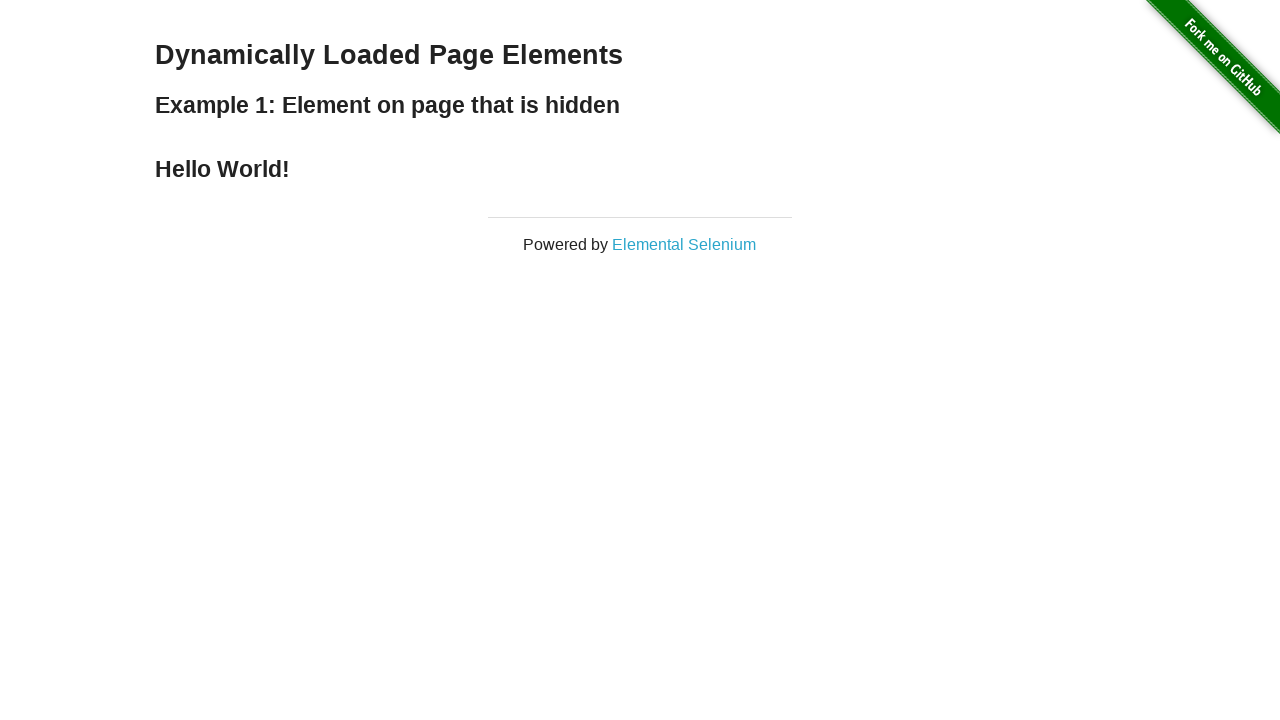